Tests scrolling functionality by scrolling to the bottom of a page multiple times and then navigating to another page to scroll to a specific element

Starting URL: https://demoqa.com/infinite-scroll

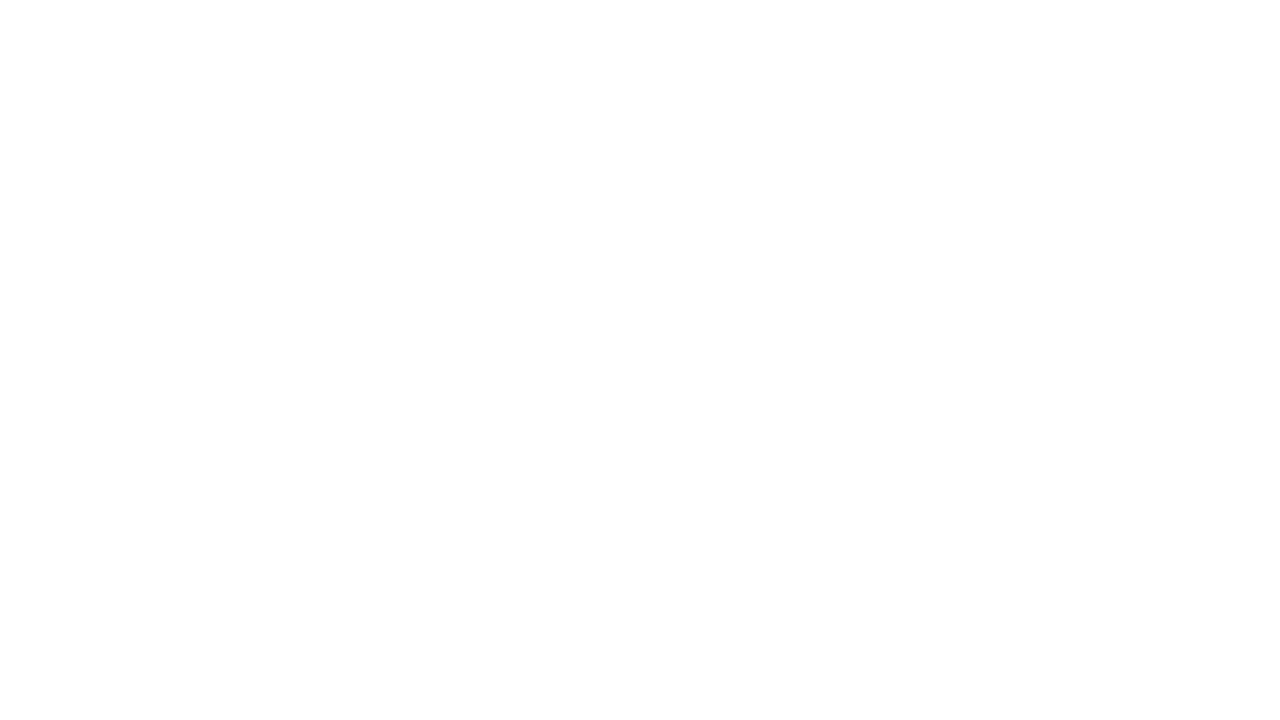

Scrolled to bottom of infinite scroll page (iteration 1)
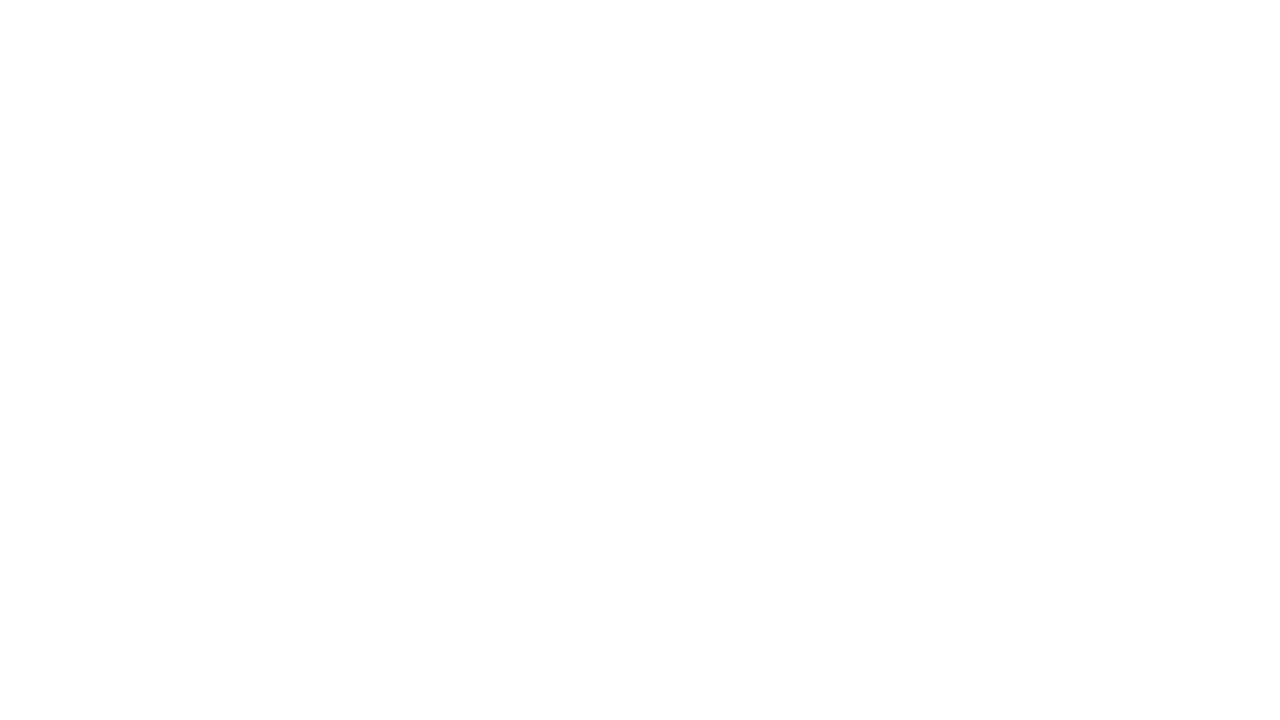

Waited for 1 second for content to load
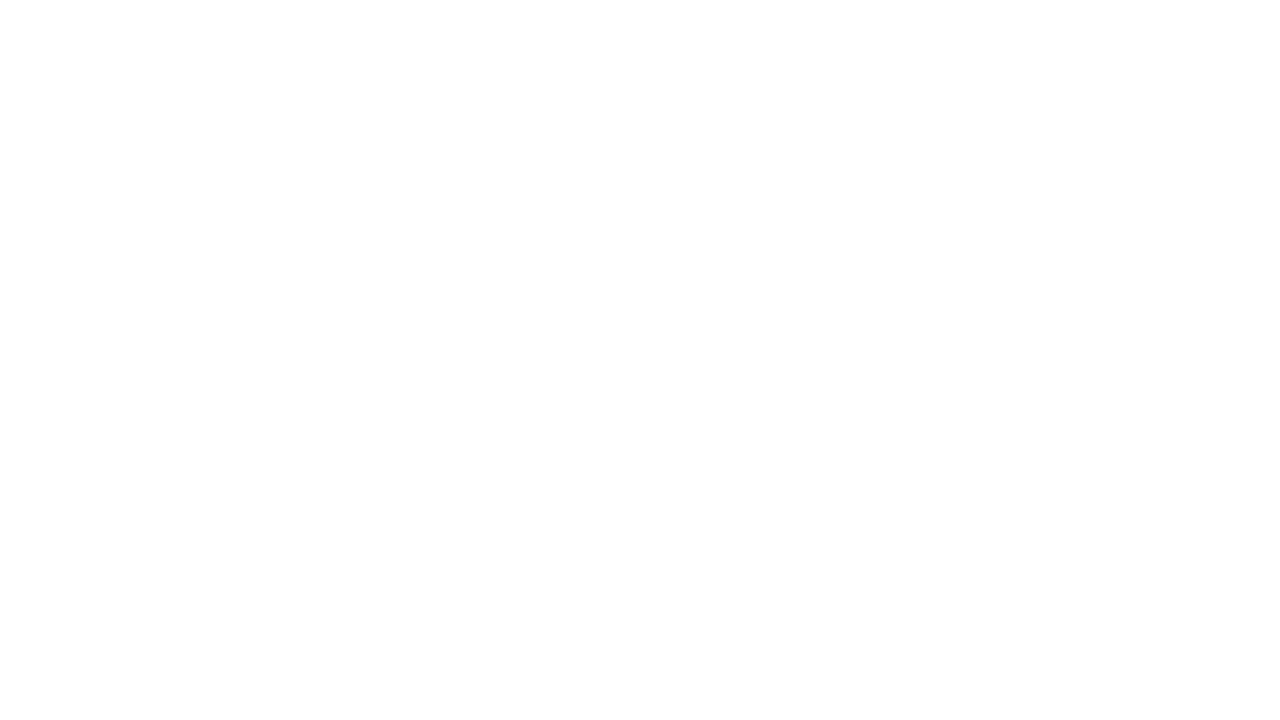

Scrolled to bottom of infinite scroll page (iteration 2)
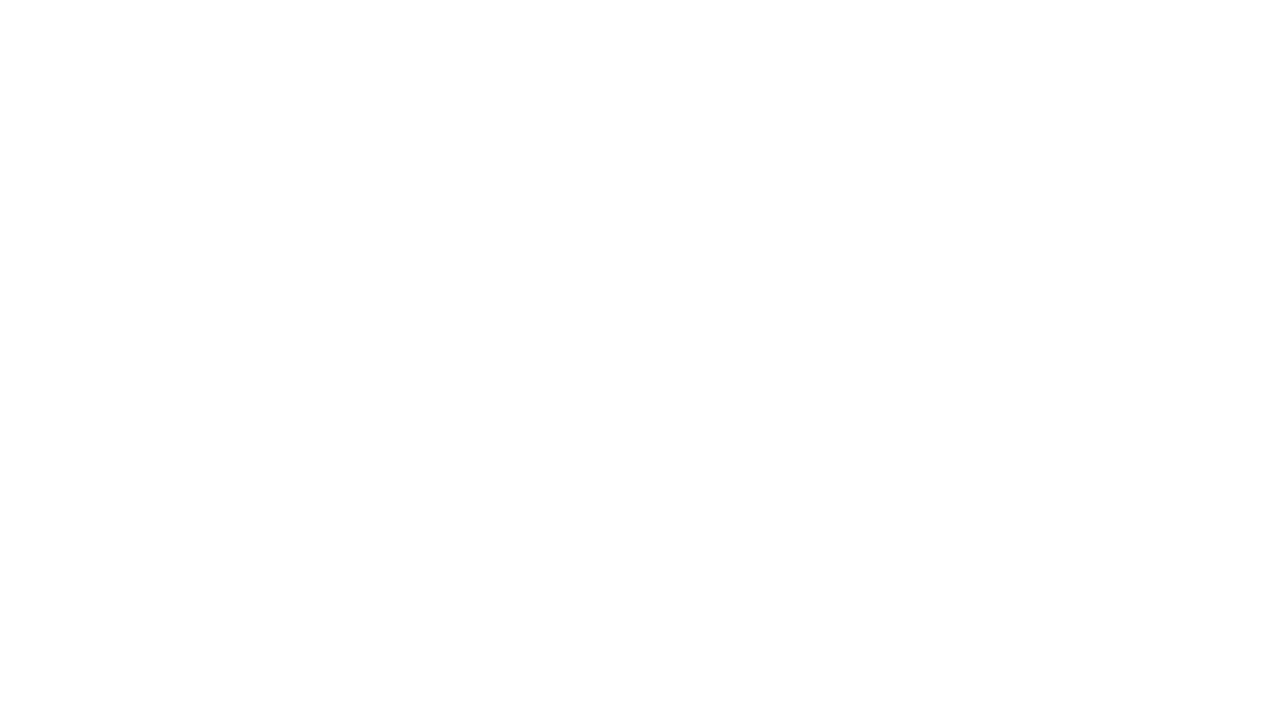

Waited for 1 second for content to load
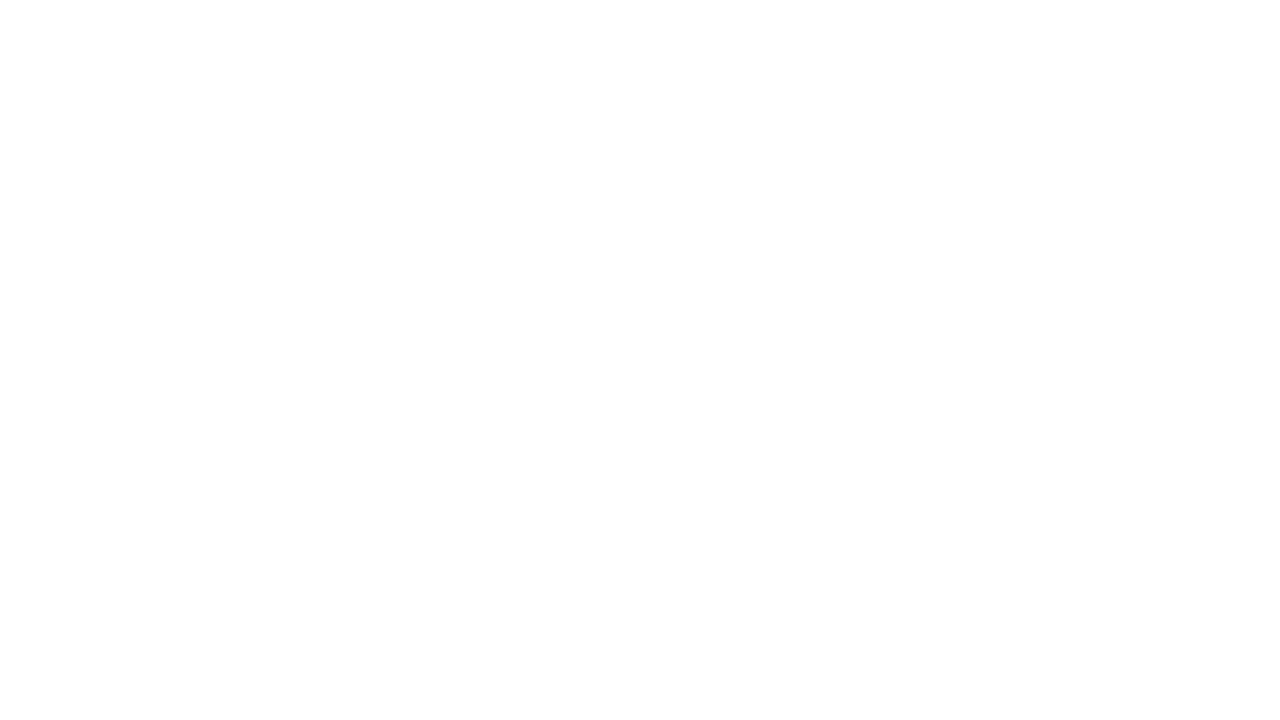

Scrolled to bottom of infinite scroll page (iteration 3)
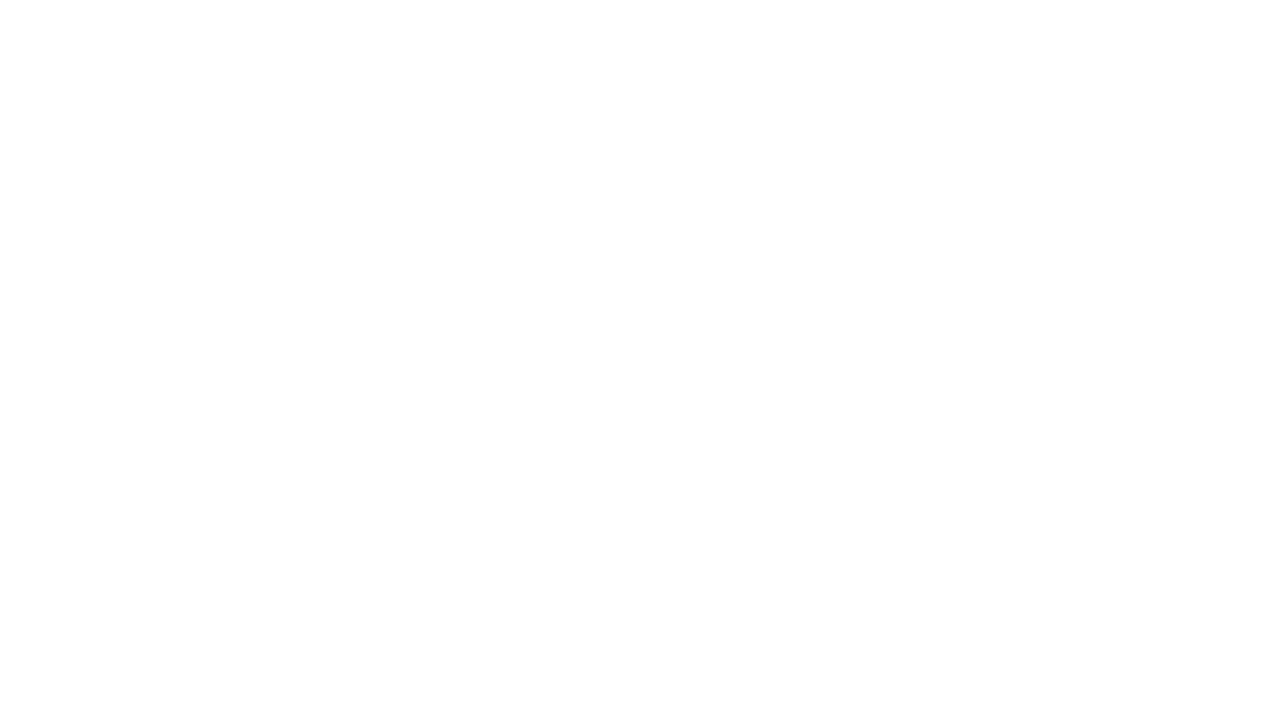

Waited for 1 second for content to load
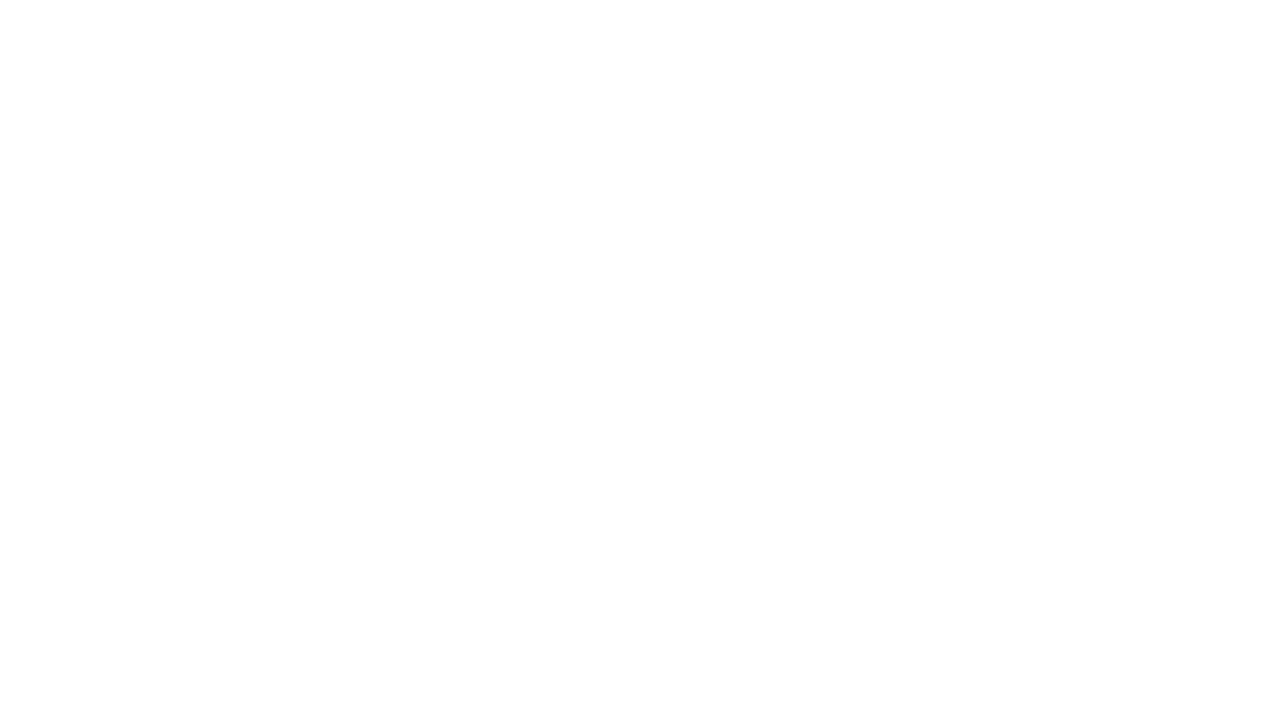

Navigated to dynamic properties page
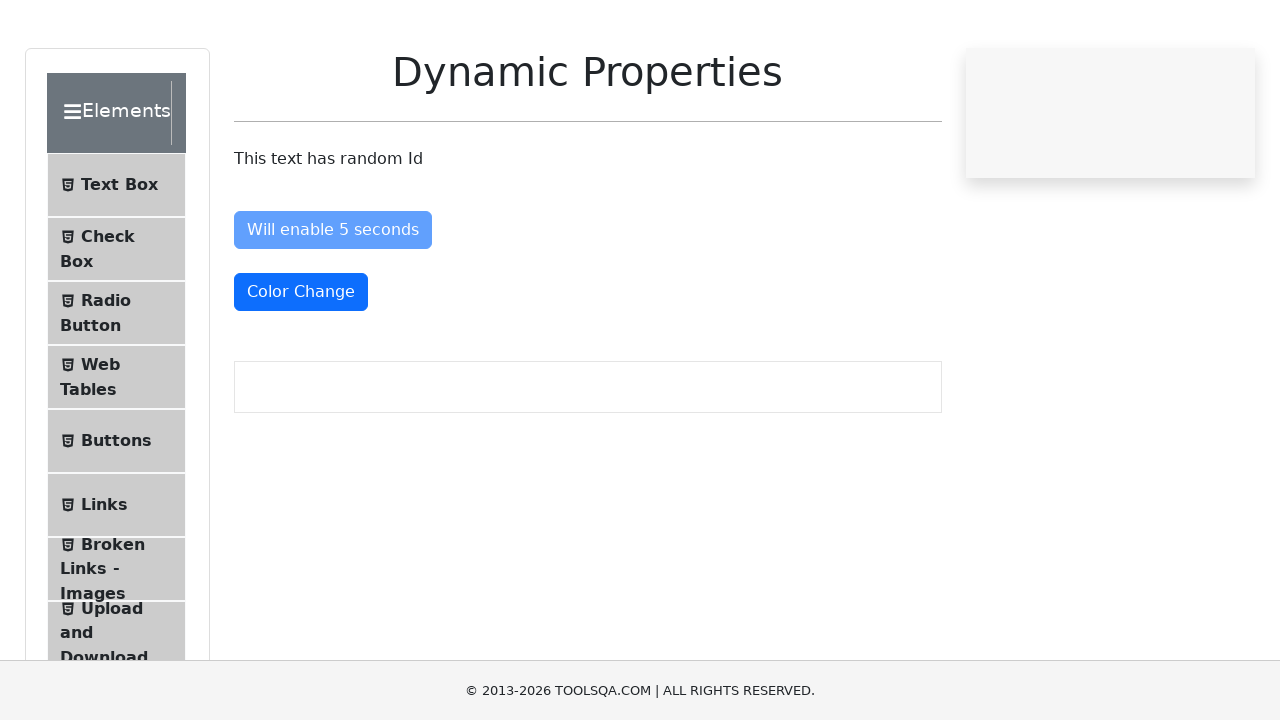

Located the 'visibleAfter' element
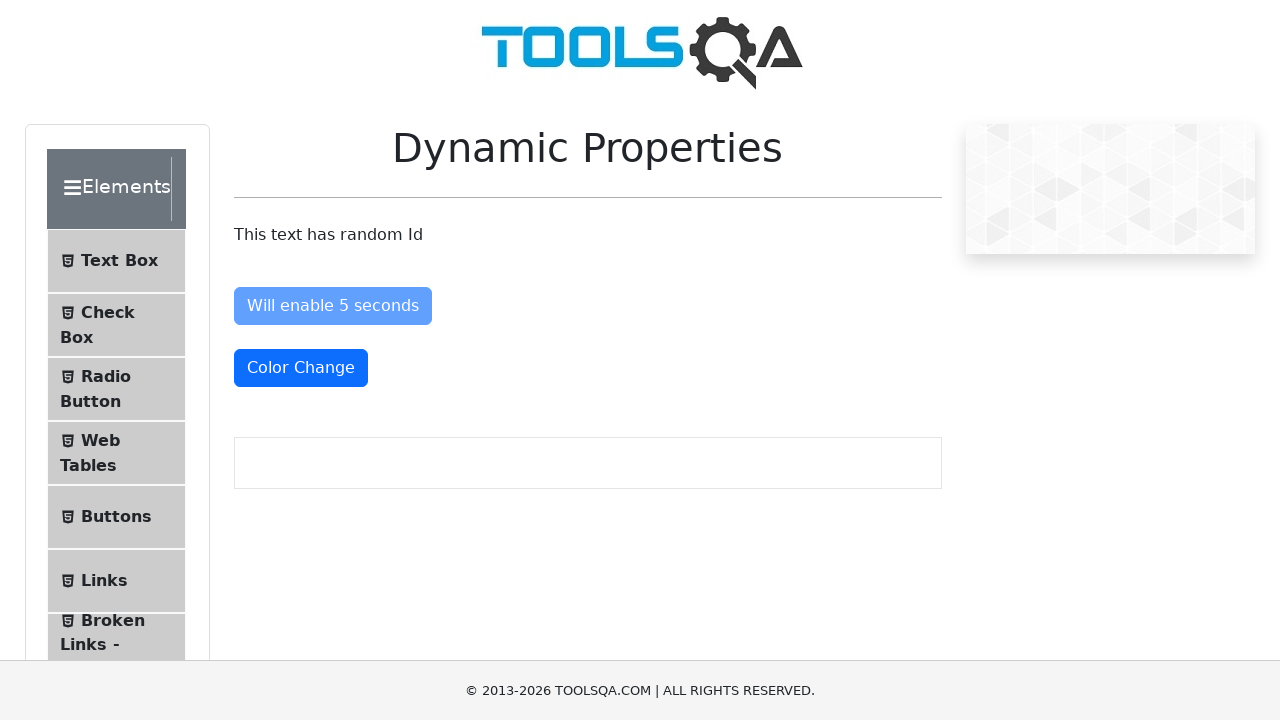

Scrolled to bring 'visibleAfter' element into view
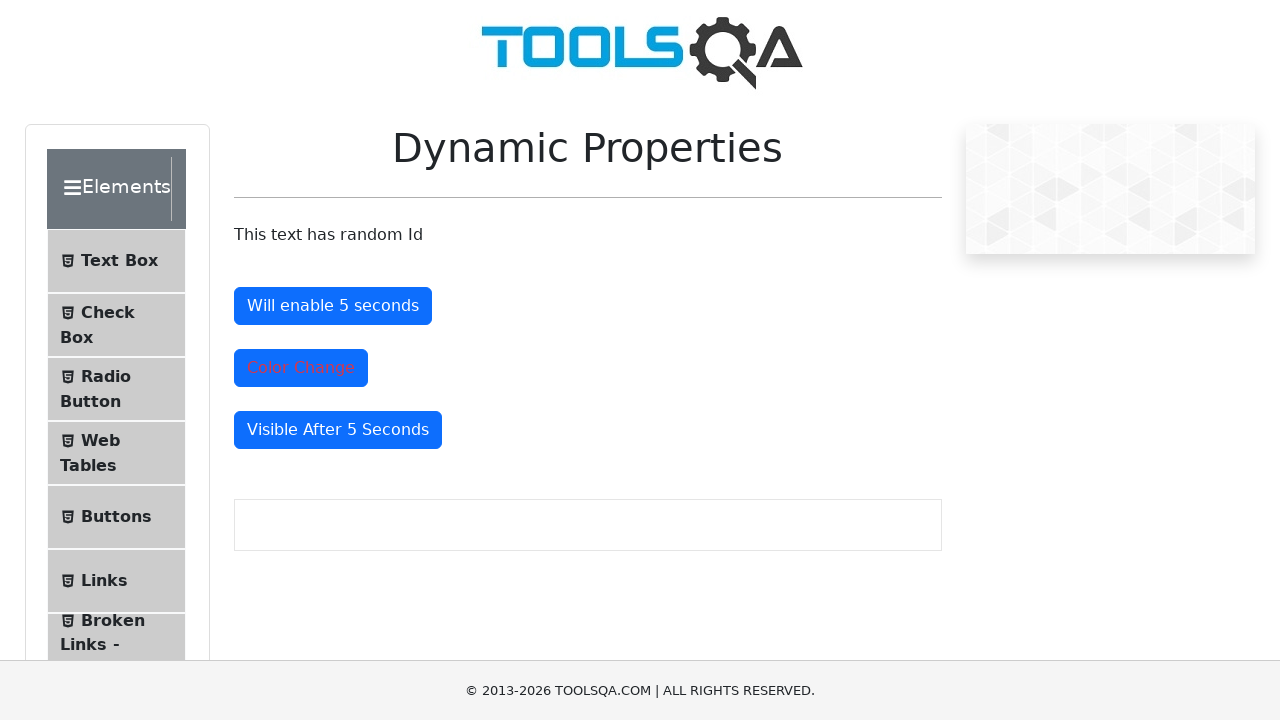

Confirmed 'visibleAfter' element is visible
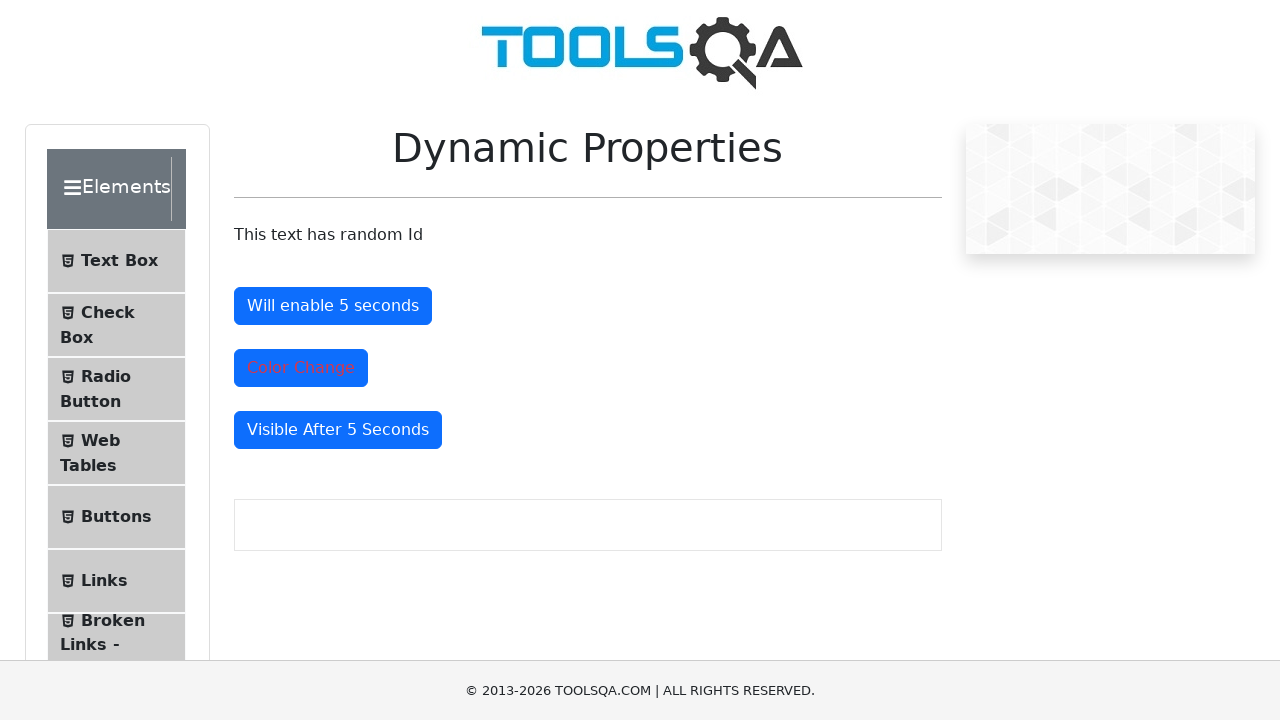

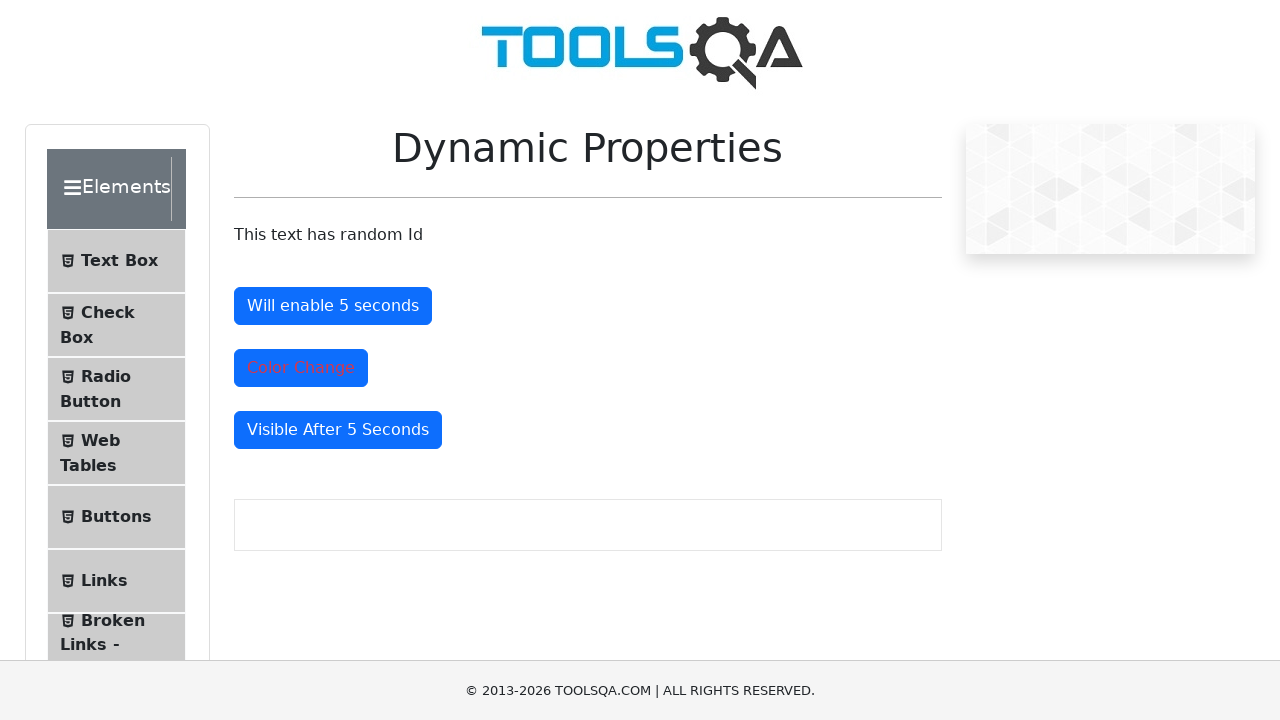